Tests dropdown selection functionality by selecting an option from a static dropdown menu

Starting URL: https://the-internet.herokuapp.com/dropdown

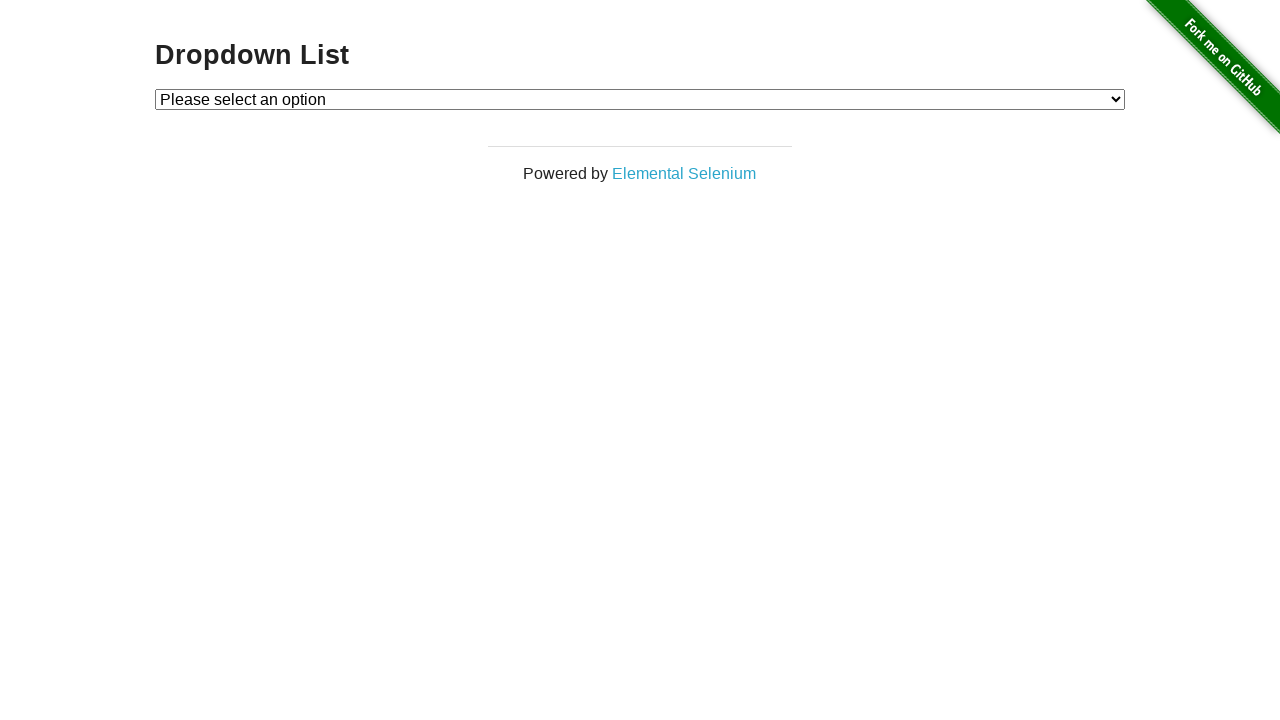

Navigated to dropdown test page
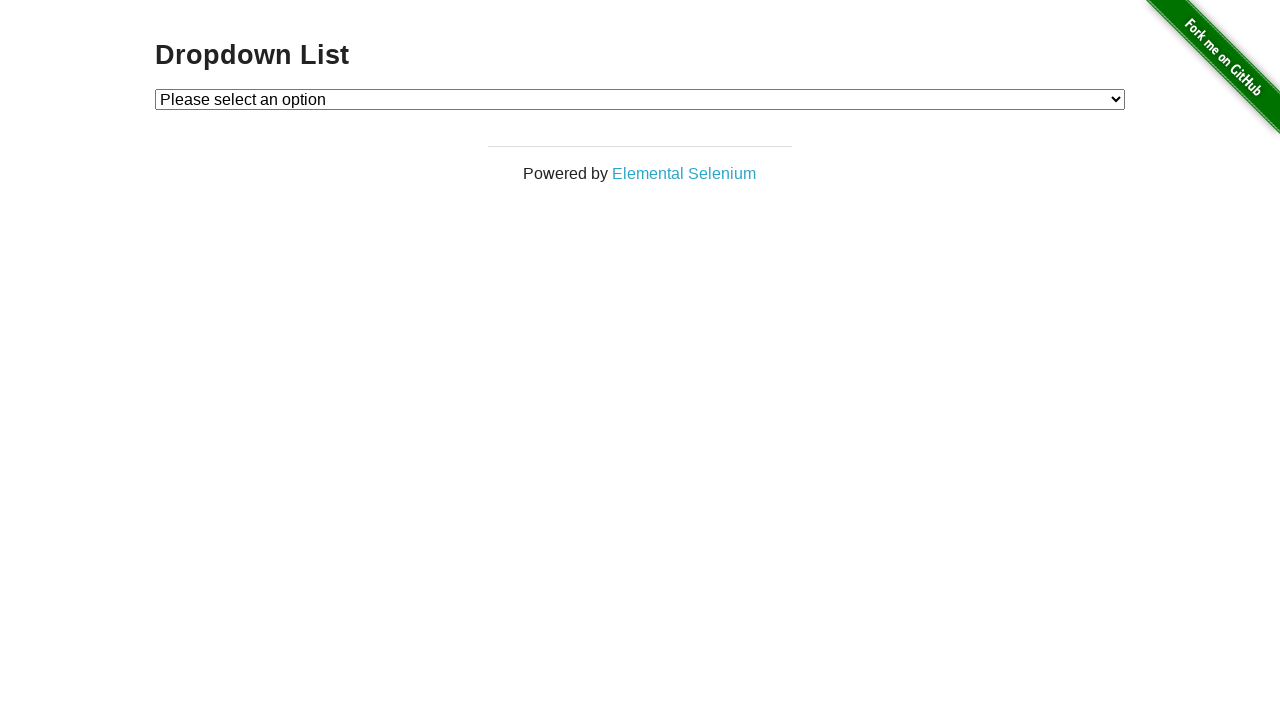

Selected 'Option 2' from the static dropdown menu on #dropdown
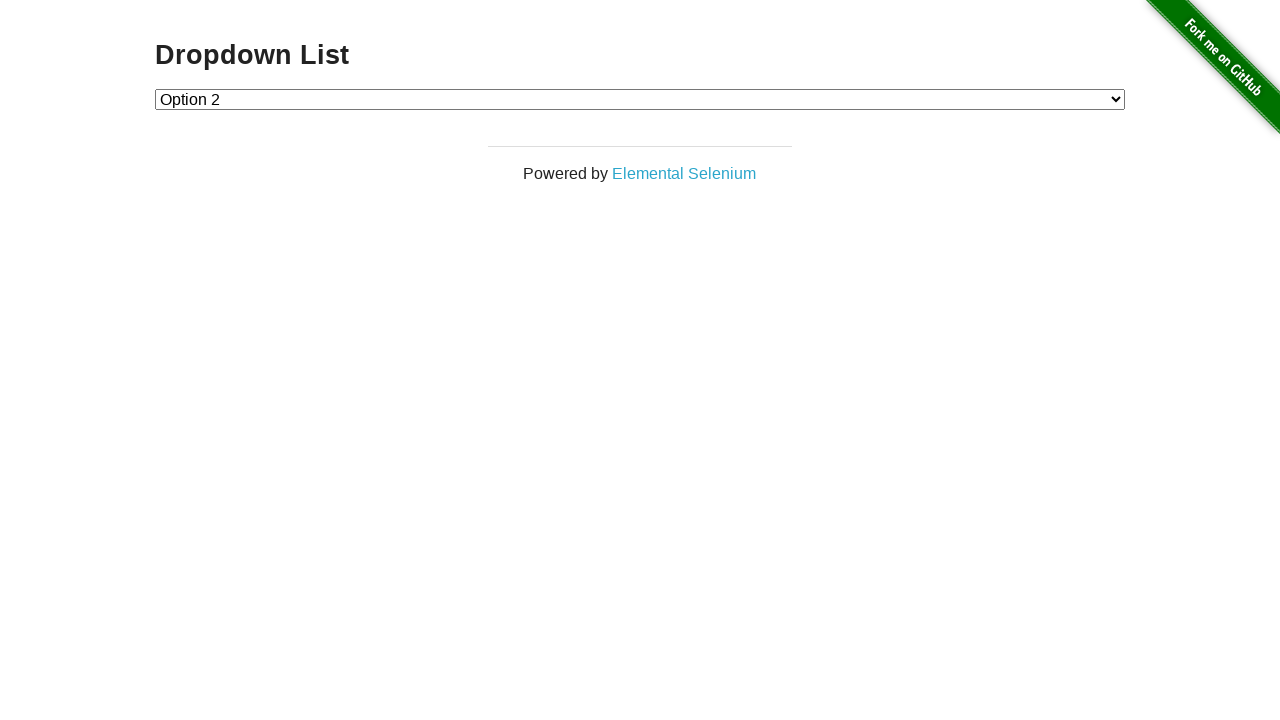

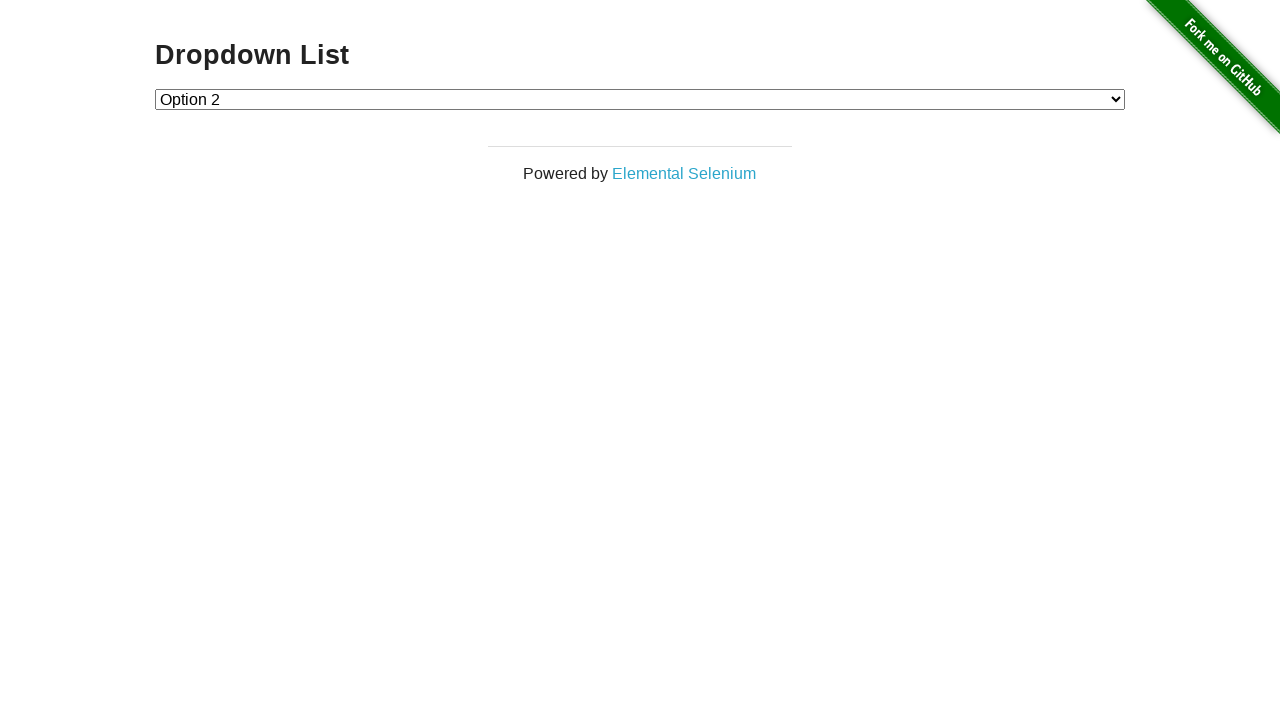